Navigates to Flipkart homepage and verifies the page loads

Starting URL: https://www.flipkart.com

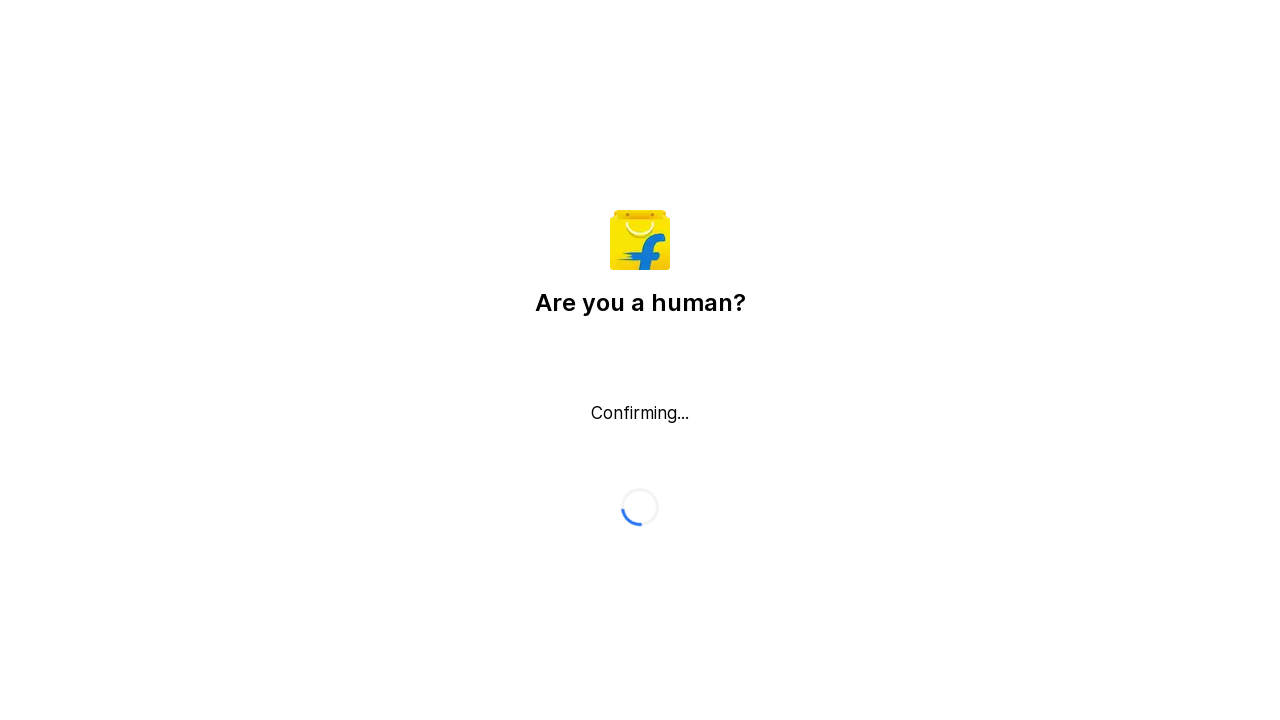

Waited for page to reach domcontentloaded state
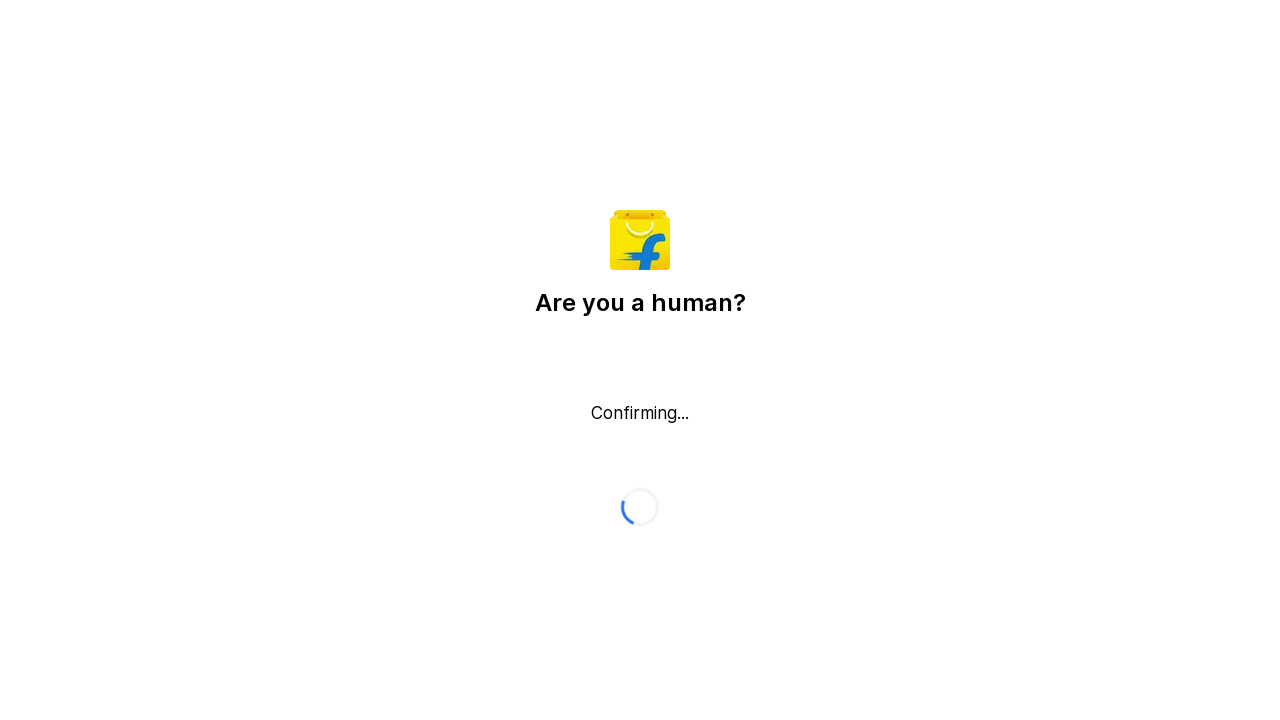

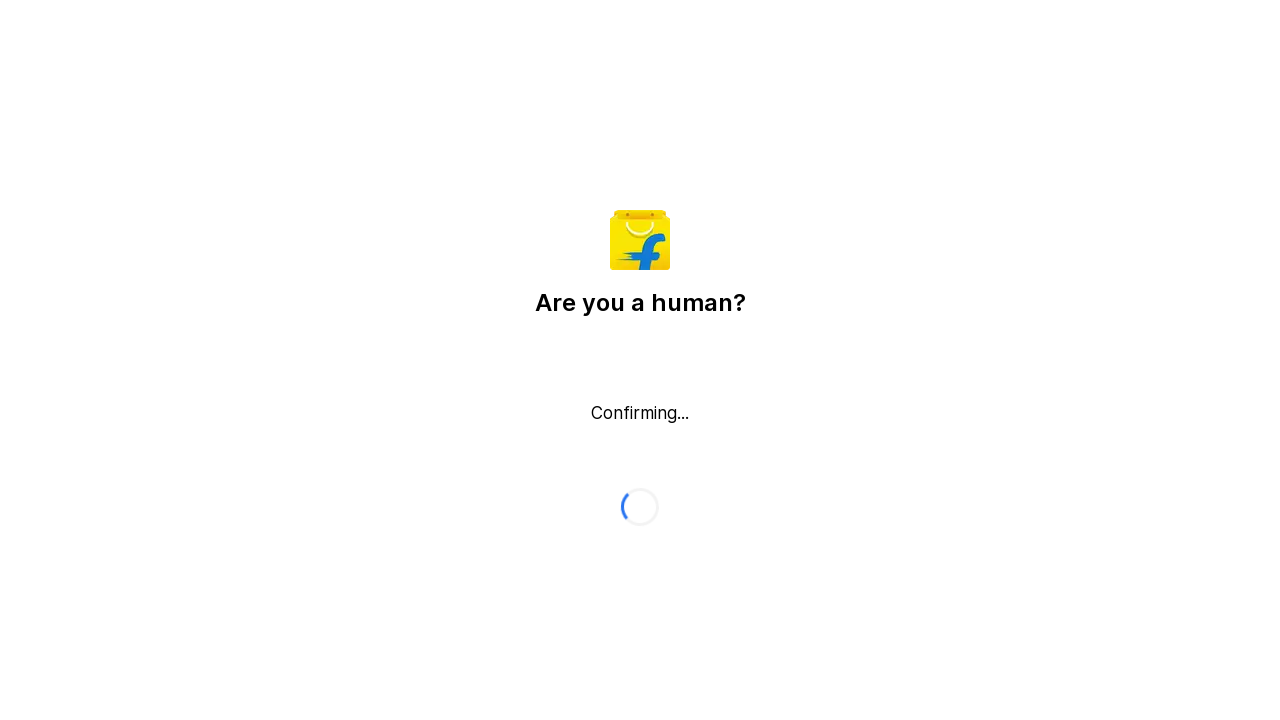